Tests that the Ynet news website loads correctly by refreshing the page and waiting for the top story date element to become visible.

Starting URL: https://www.ynet.co.il/

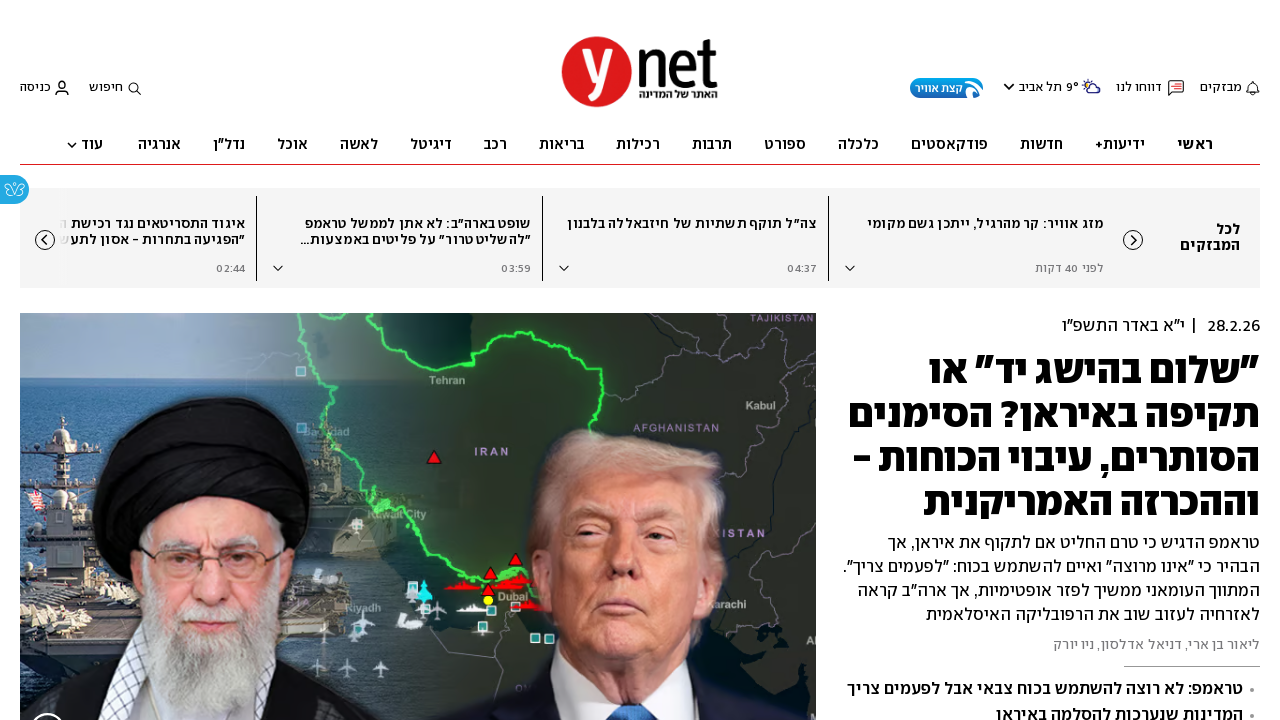

Reloaded the Ynet news website
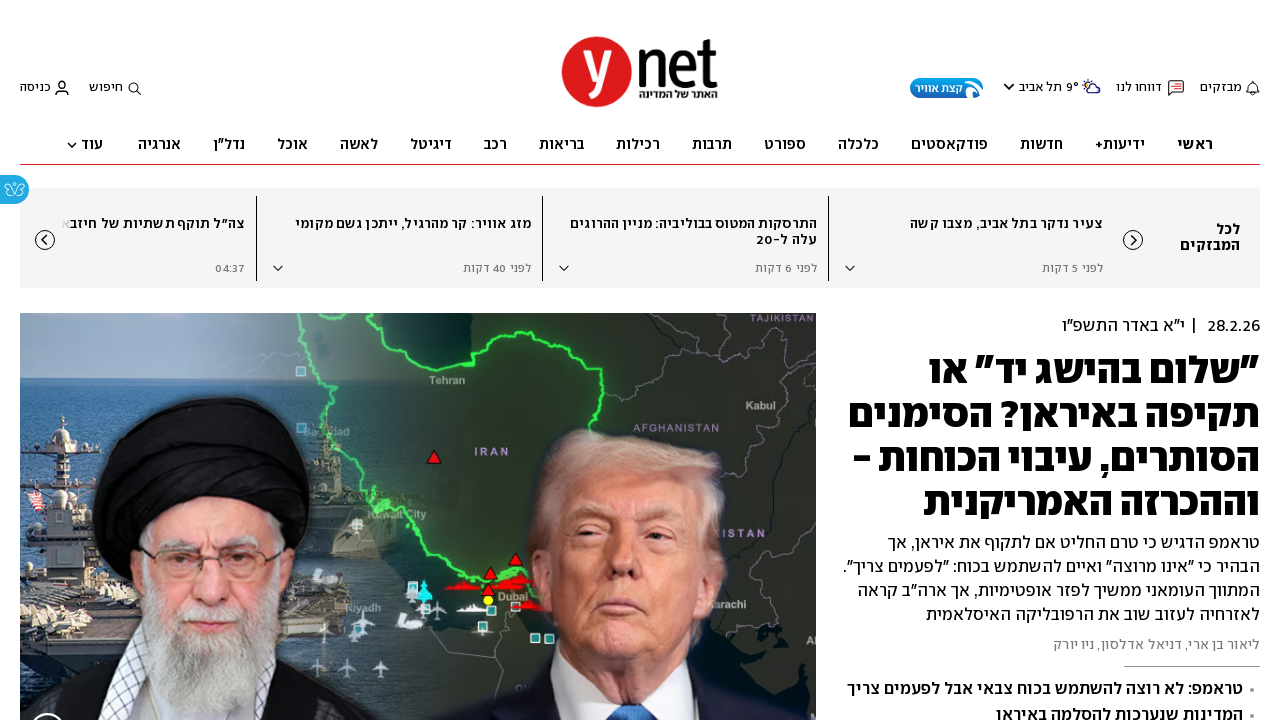

Top story date element became visible, confirming page loaded correctly
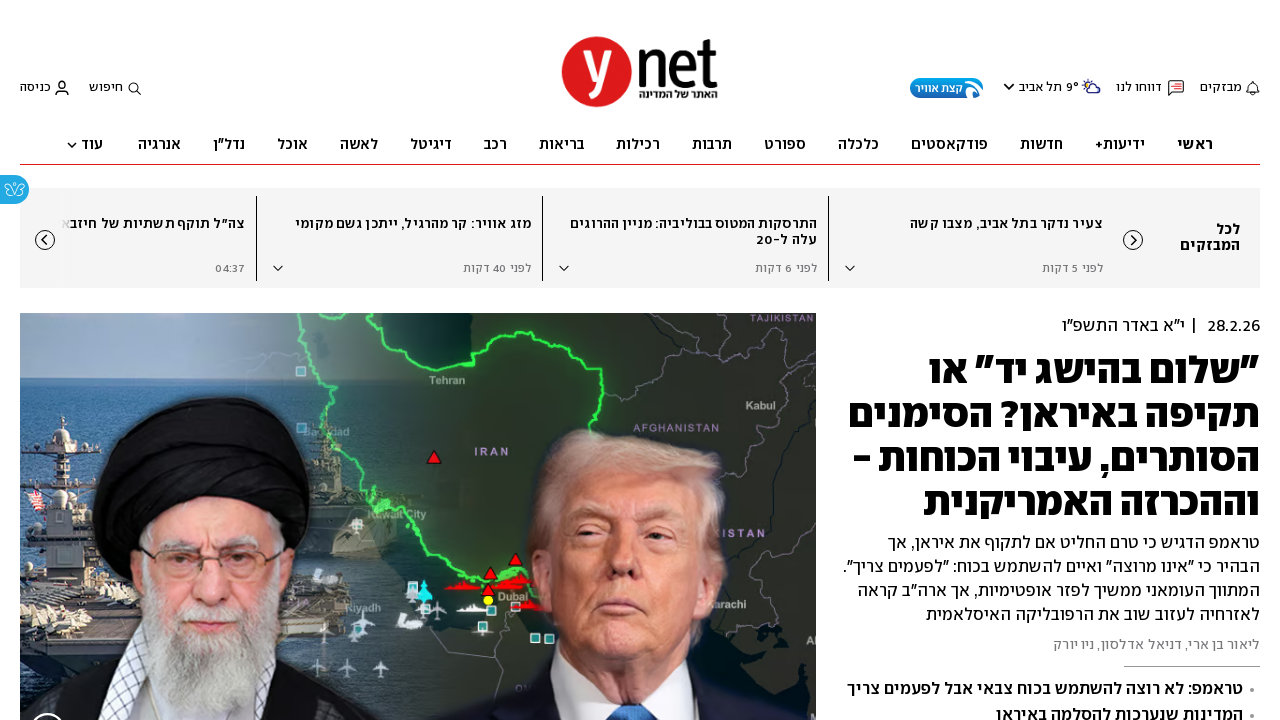

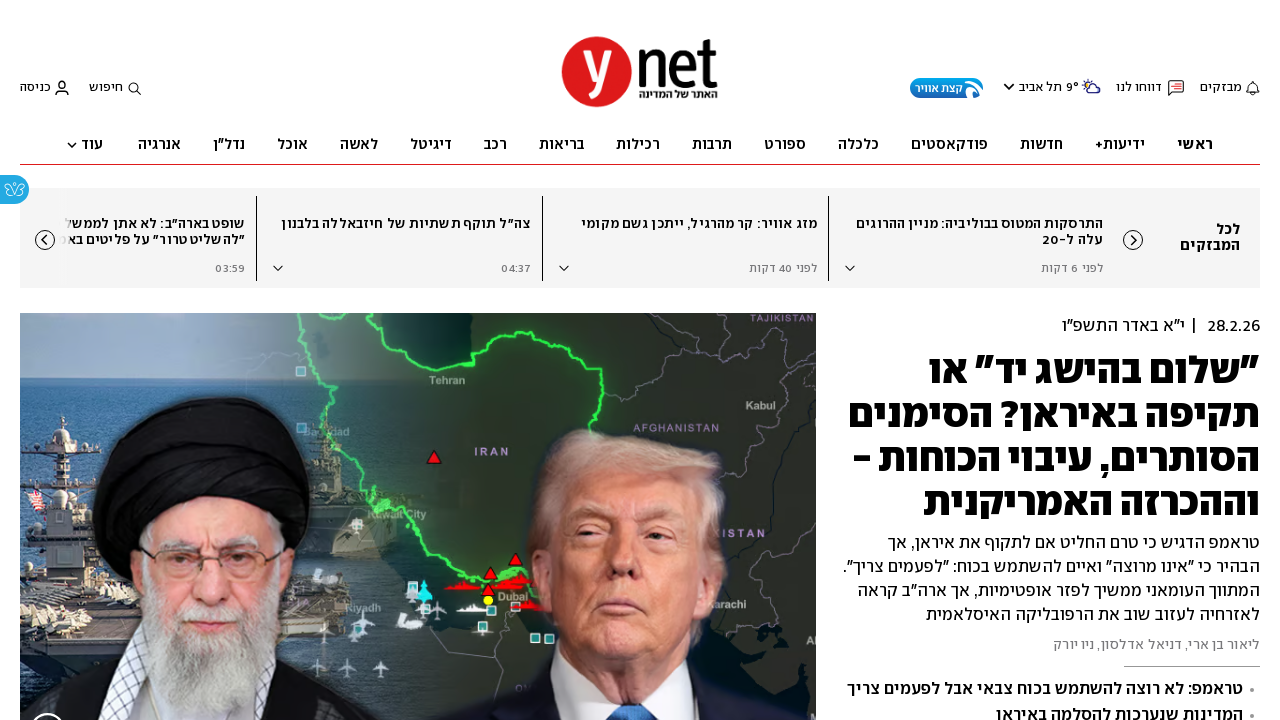